Tests a math problem form by reading two numbers from the page, calculating their sum, selecting the result from a dropdown, and submitting the form

Starting URL: https://suninjuly.github.io/selects1.html

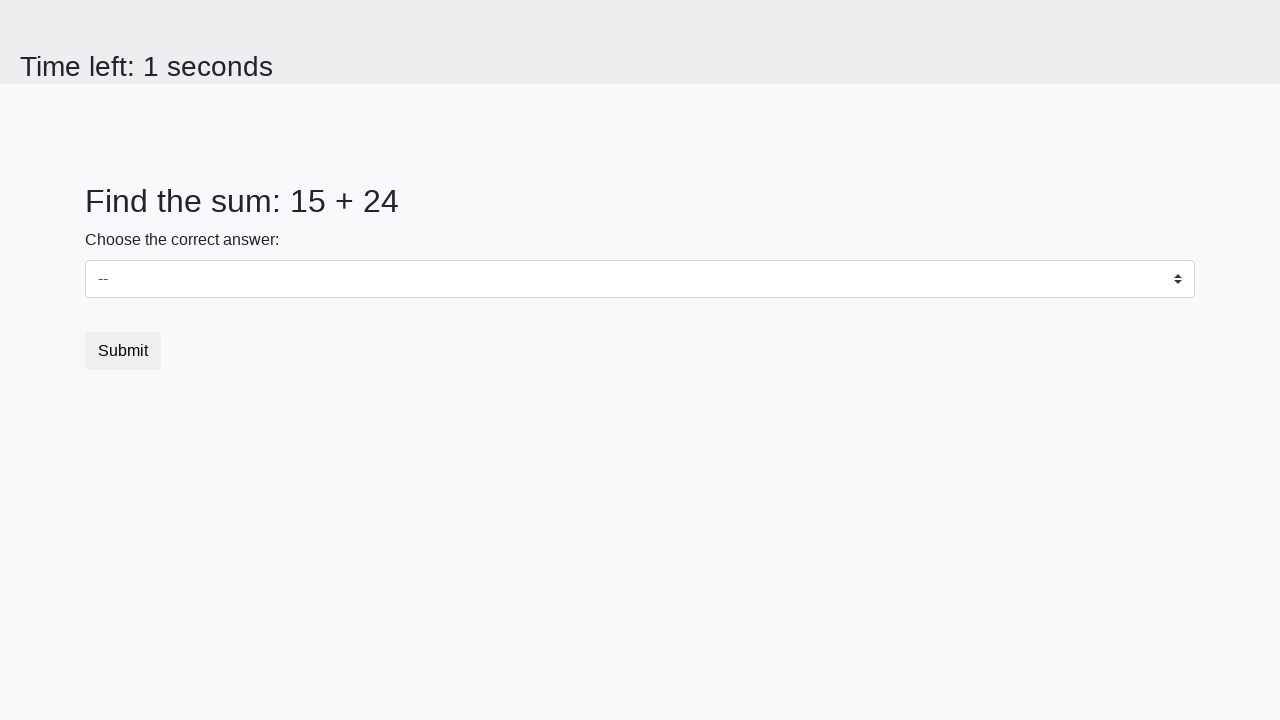

Located the first number element (#num1)
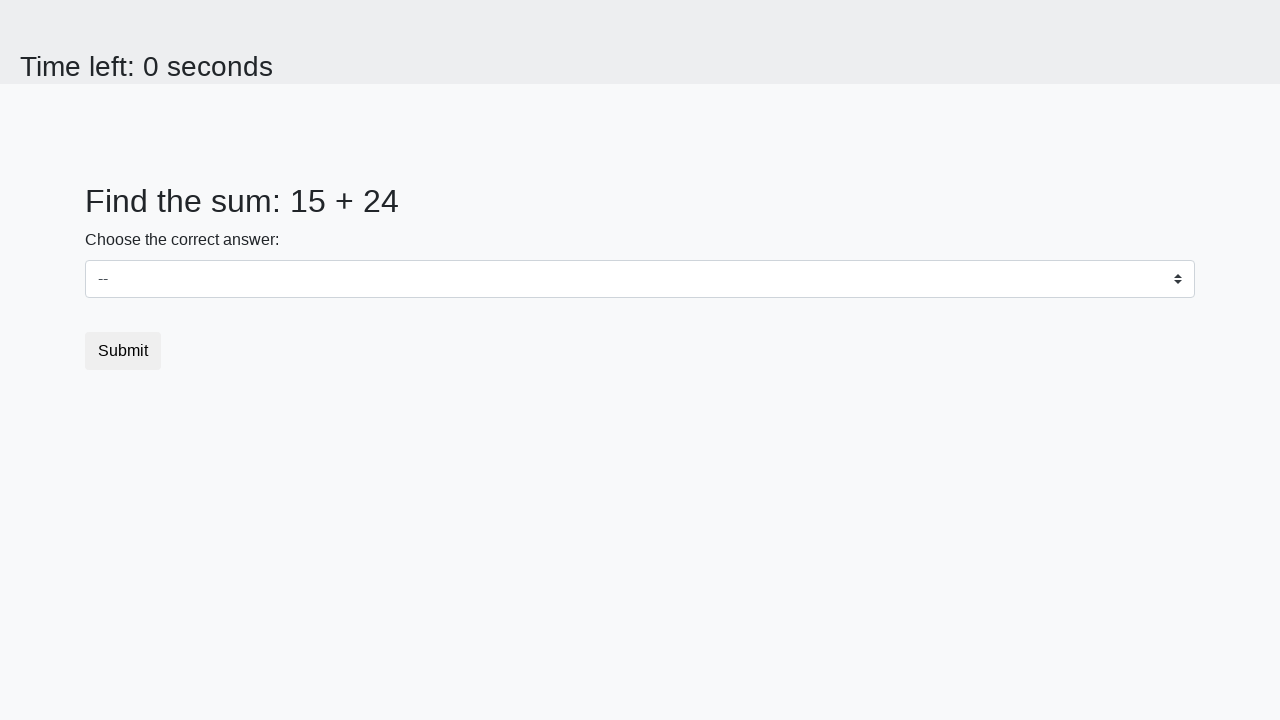

Read first number from page: 15
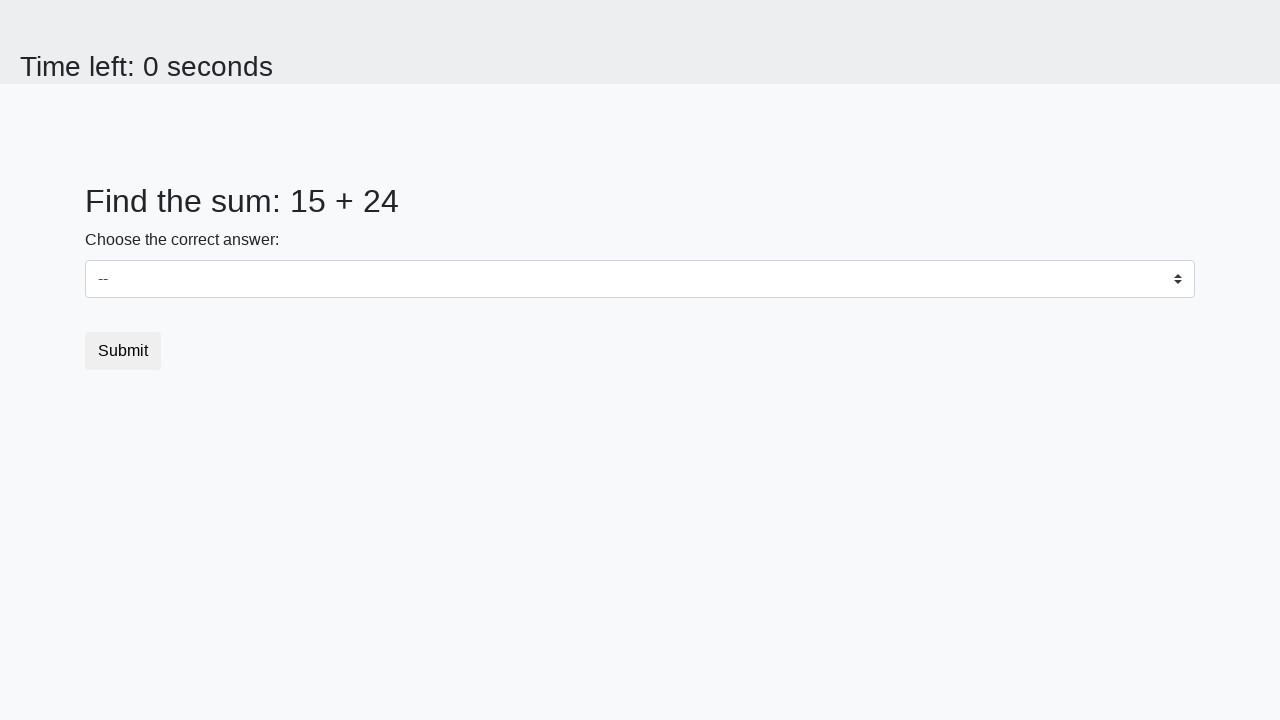

Located the second number element (#num2)
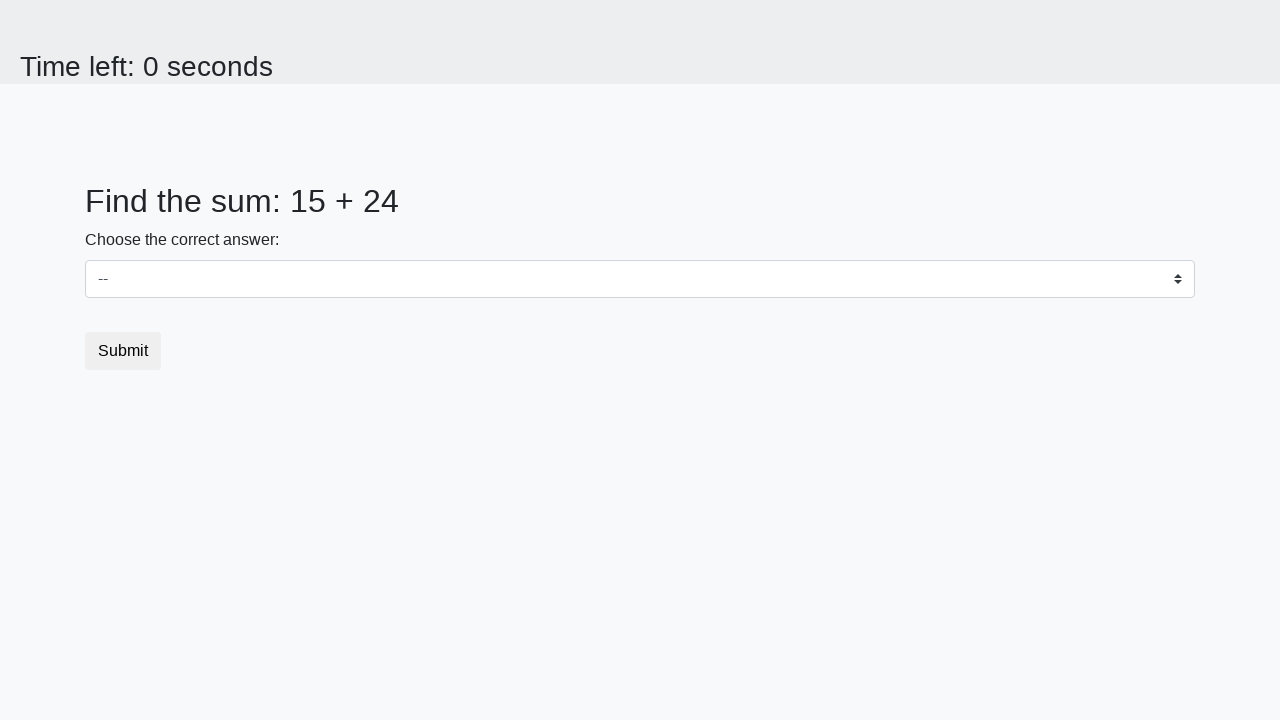

Read second number from page: 24
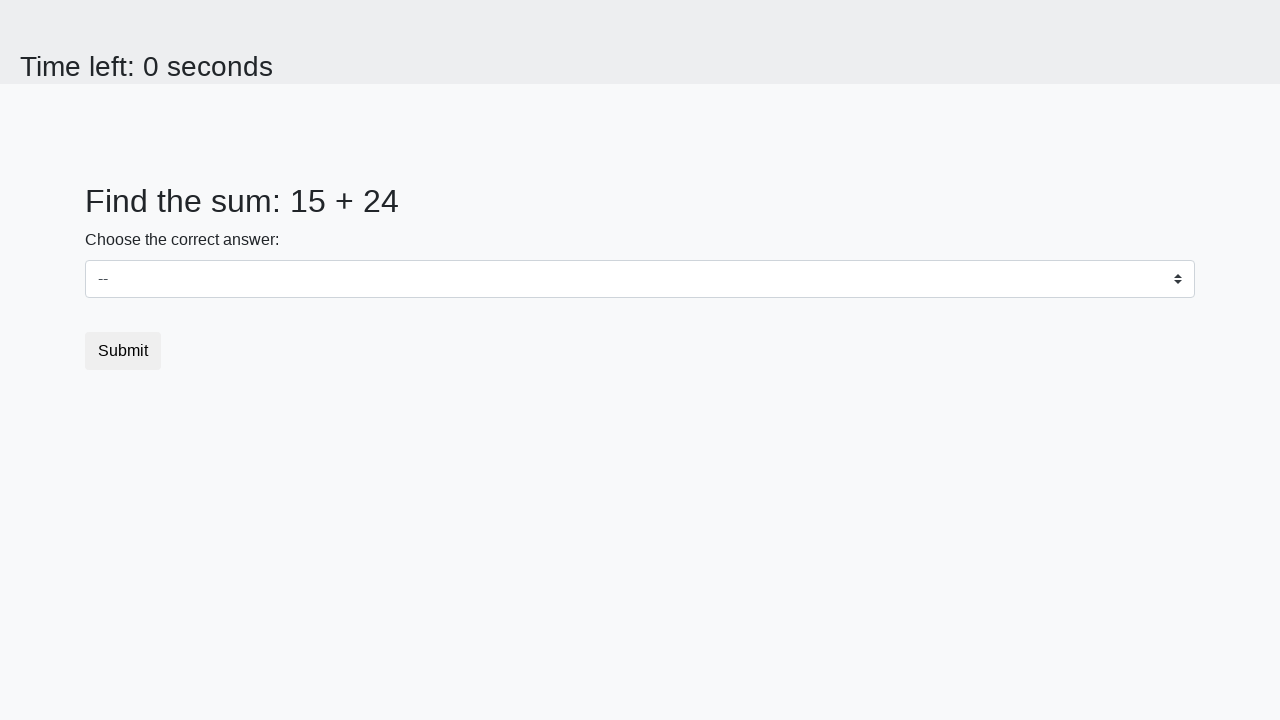

Calculated sum: 15 + 24 = 39
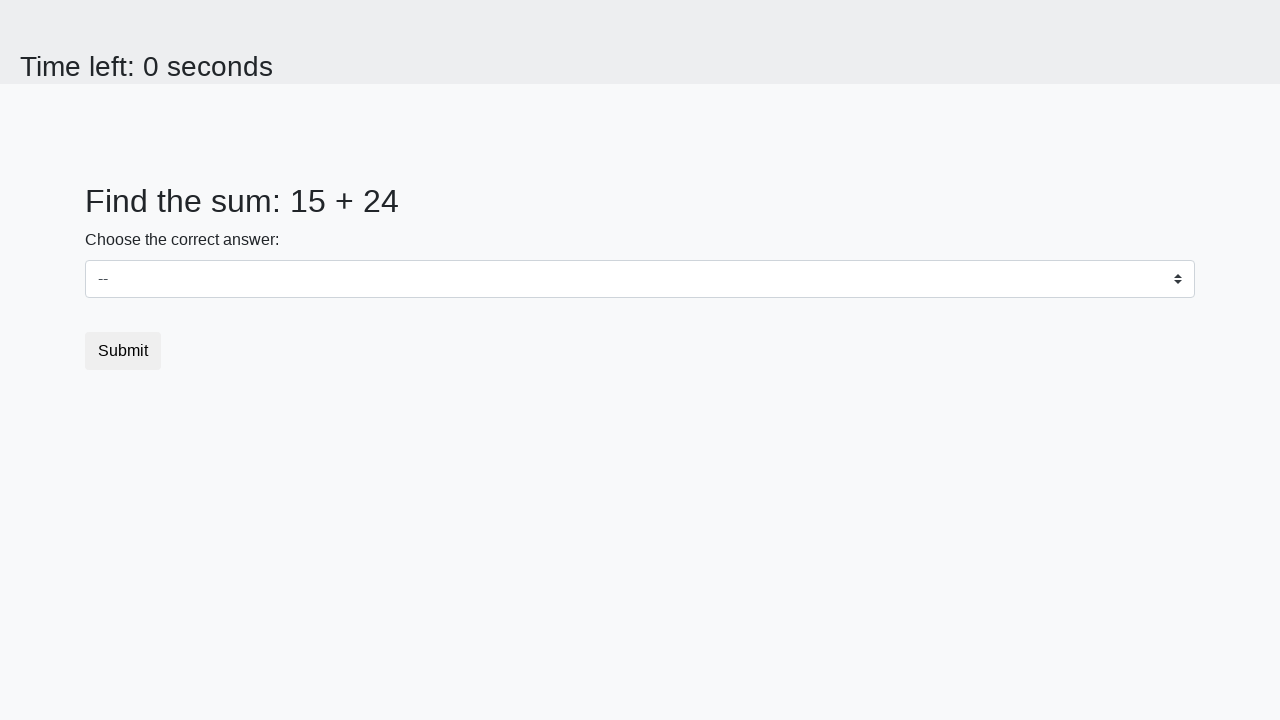

Selected sum value '39' from dropdown on select
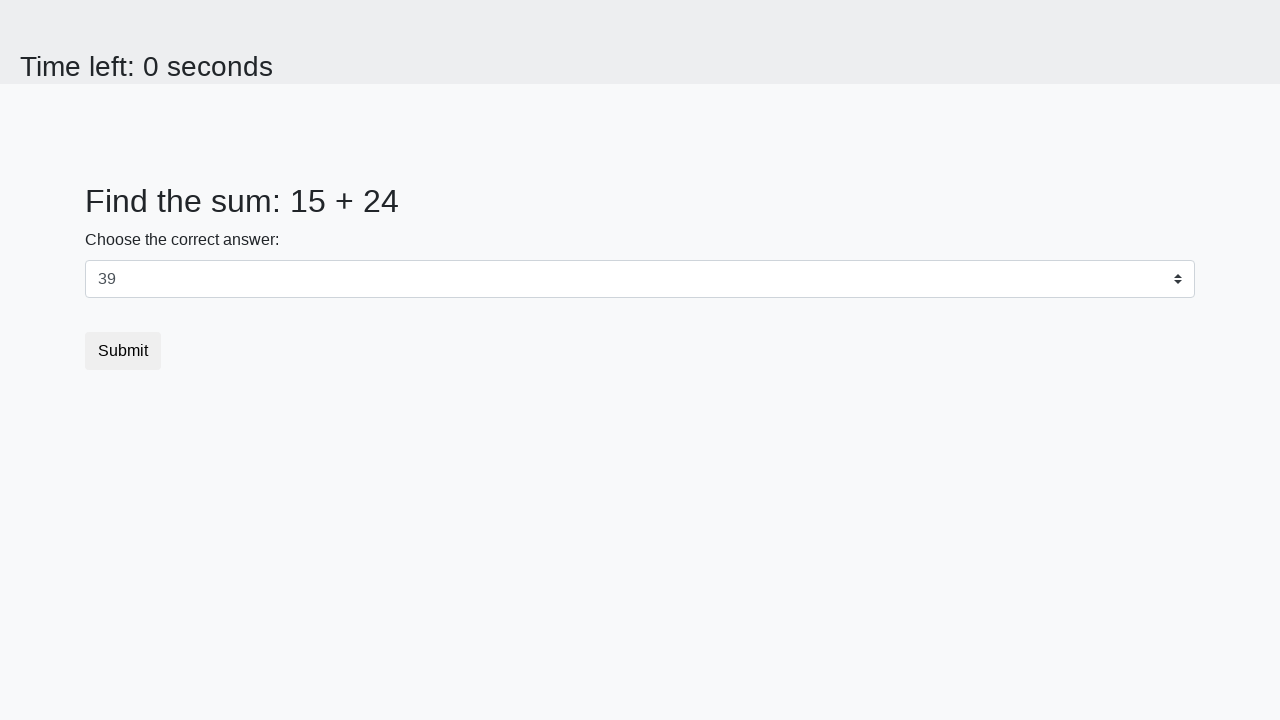

Clicked submit button to submit the form at (123, 351) on button.btn
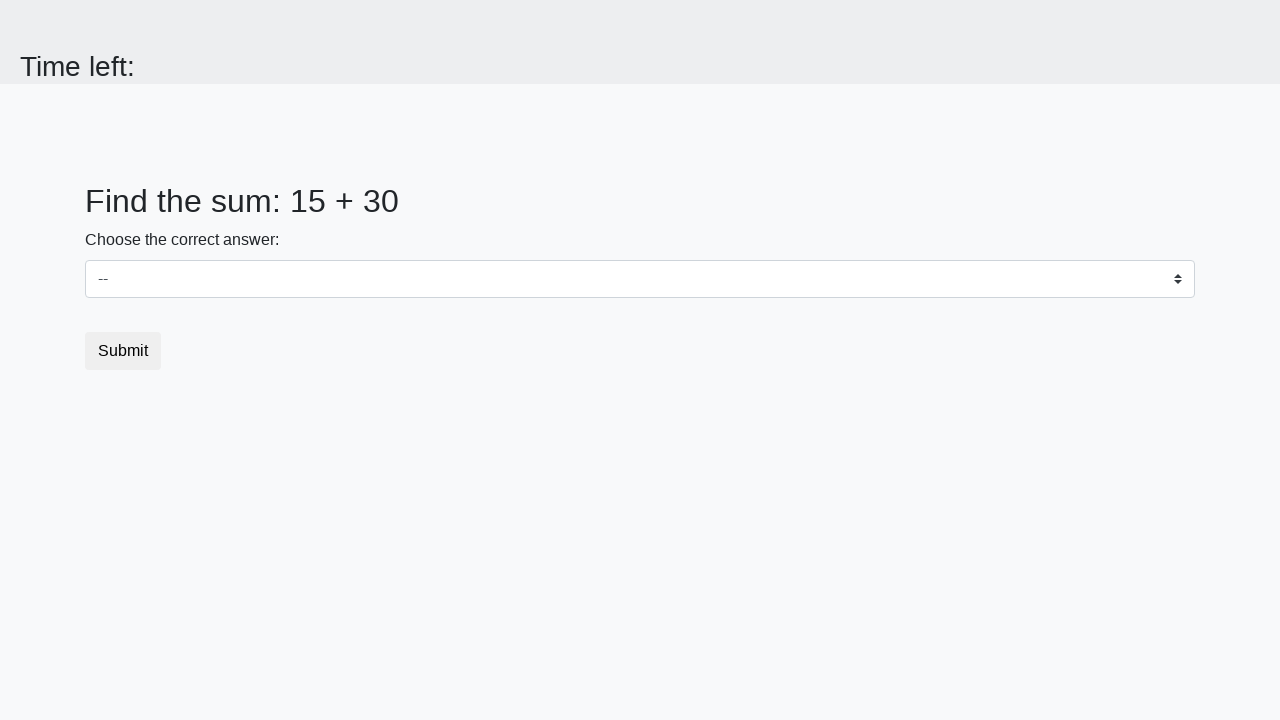

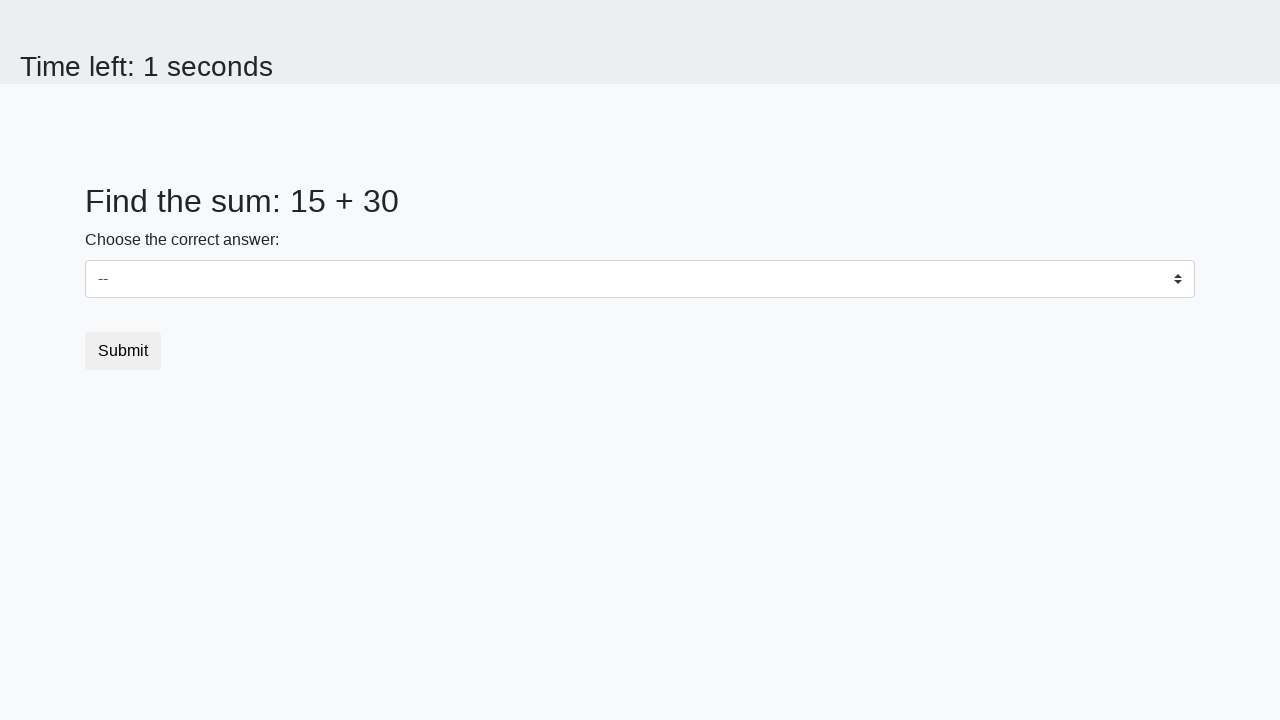